Navigates to the phpMyAdmin demo site and clicks on the "New" link, then clicks on a link containing the text "information"

Starting URL: https://demo.phpmyadmin.net/master-config/public/

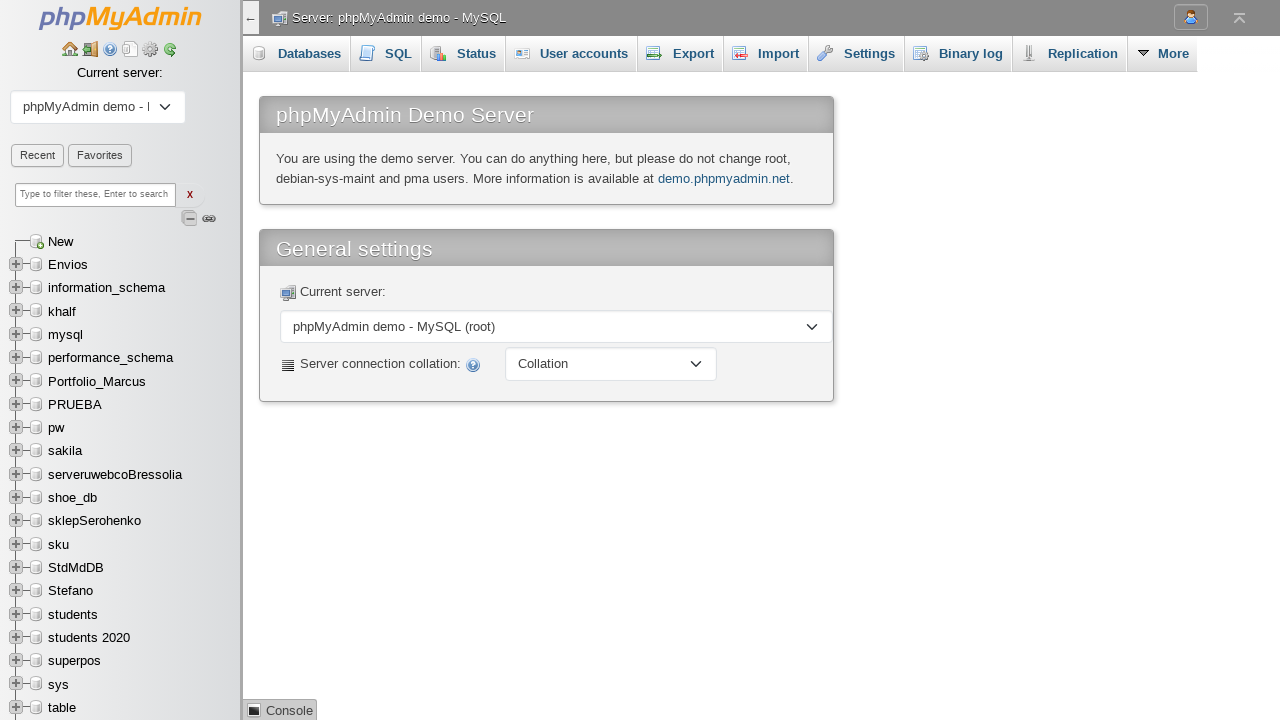

Waited for page to load (networkidle)
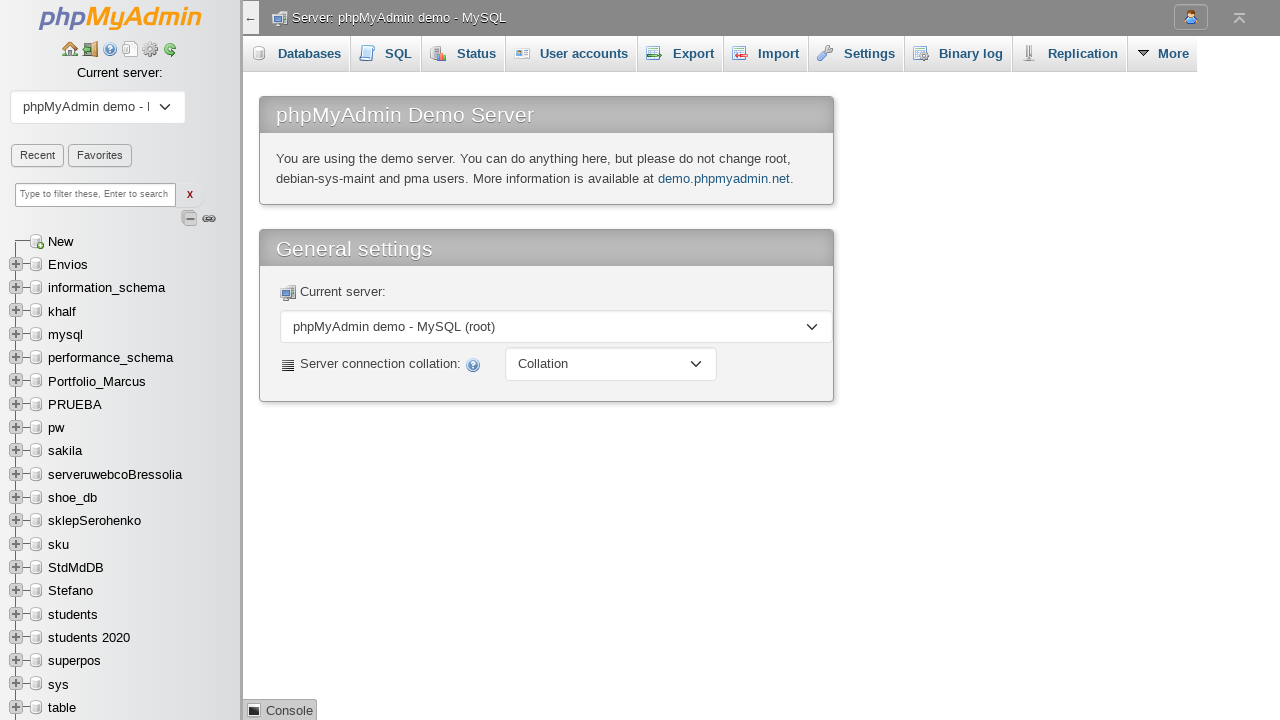

Clicked on the 'New' link at (61, 241) on a:text-is('New')
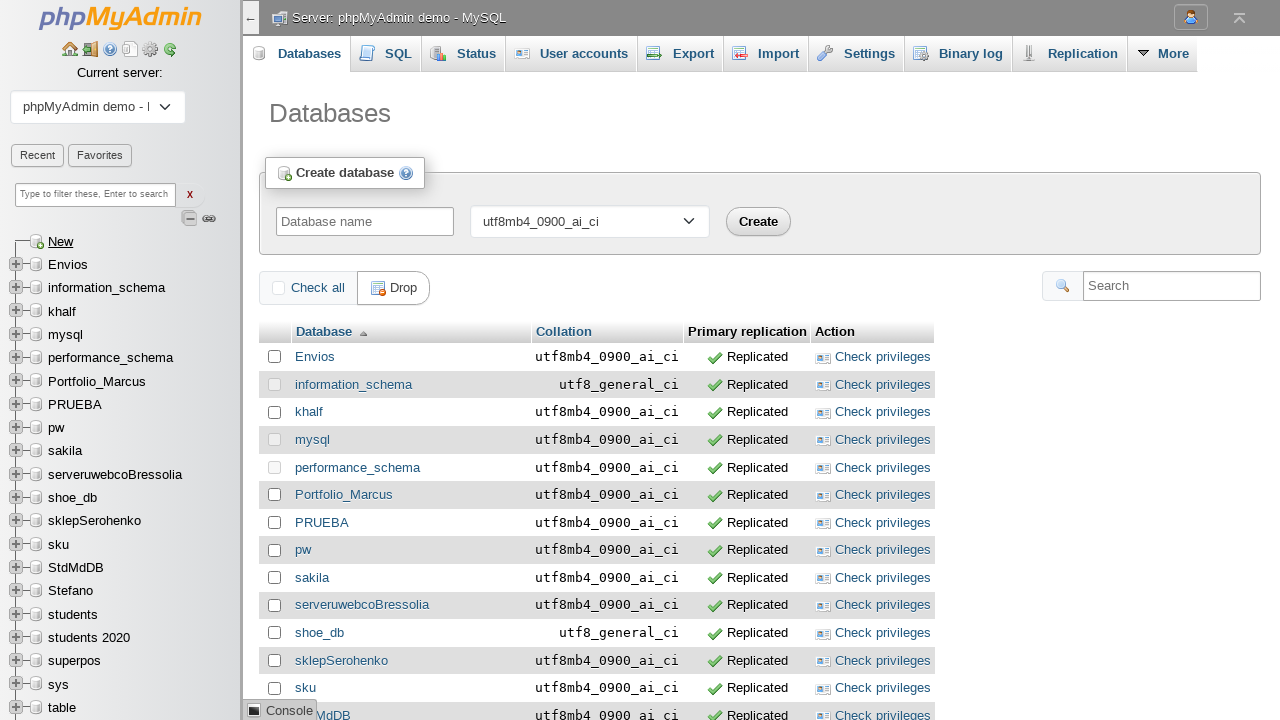

Clicked on a link containing 'information' at (107, 288) on a:text('information')
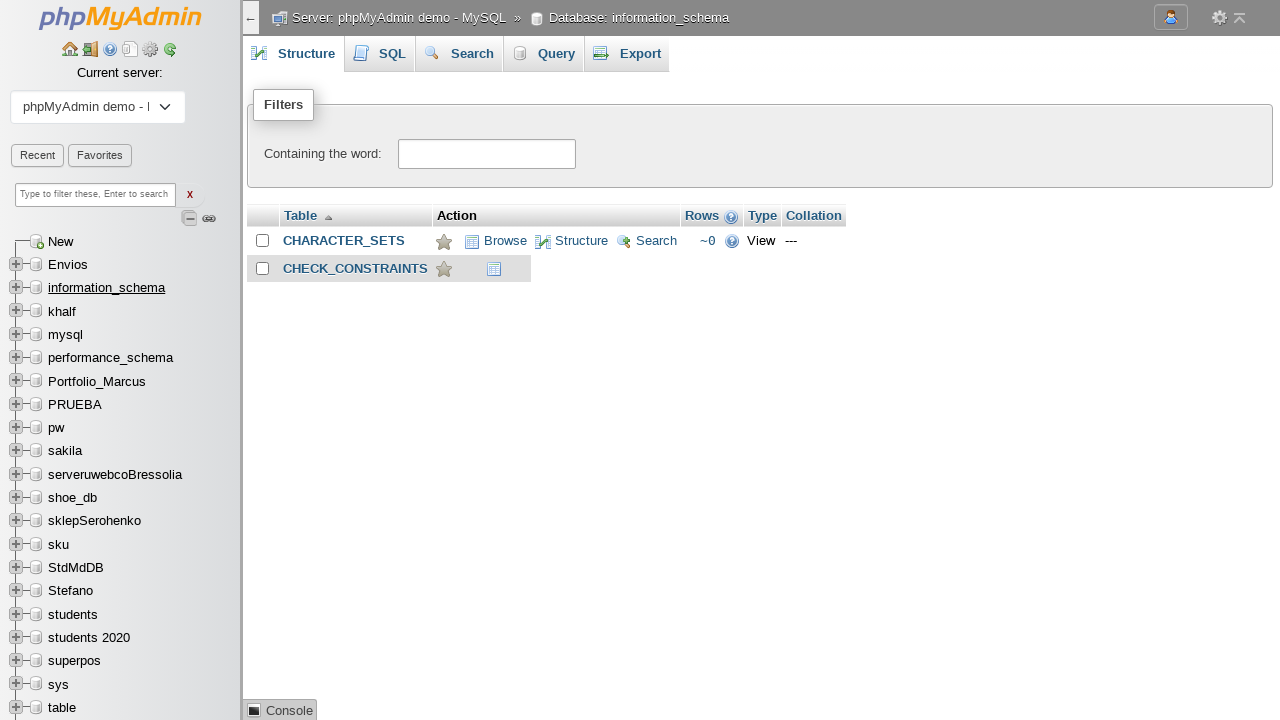

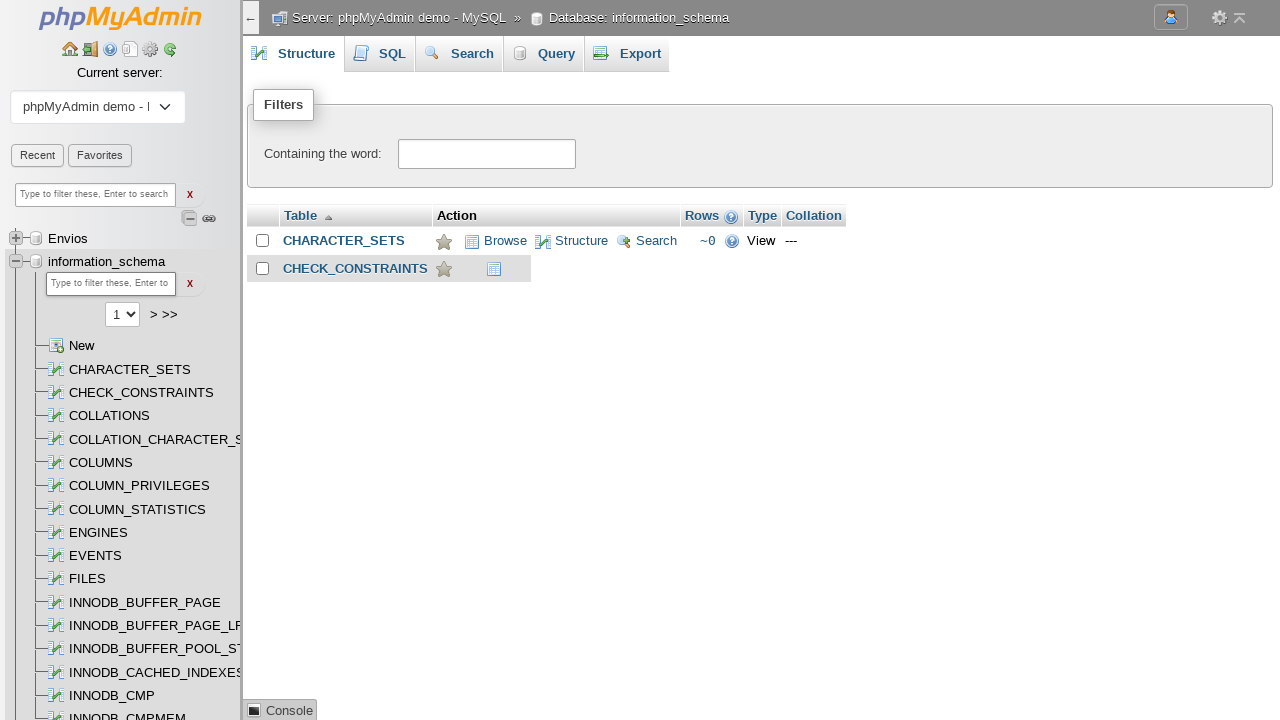